Tests dropdown functionality including static dropdown selection by different methods and dynamic passenger count dropdown with multiple clicks

Starting URL: https://rahulshettyacademy.com/dropdownsPractise/

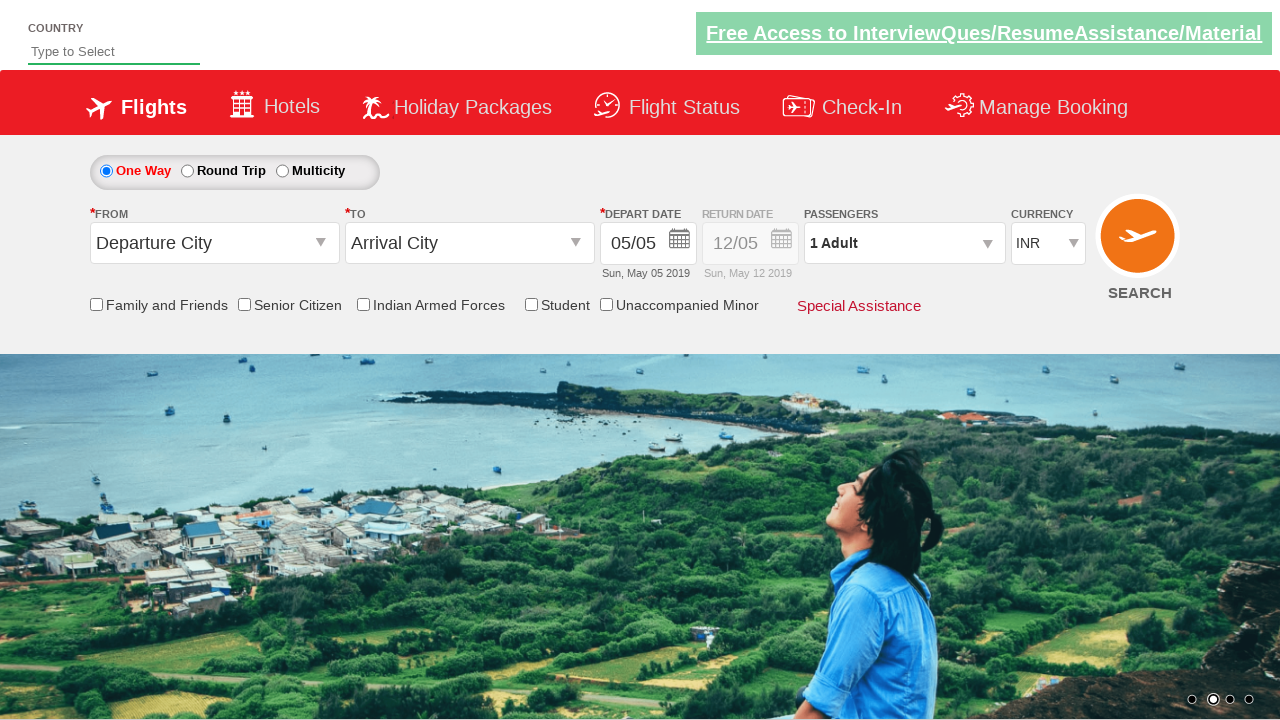

Located currency dropdown element
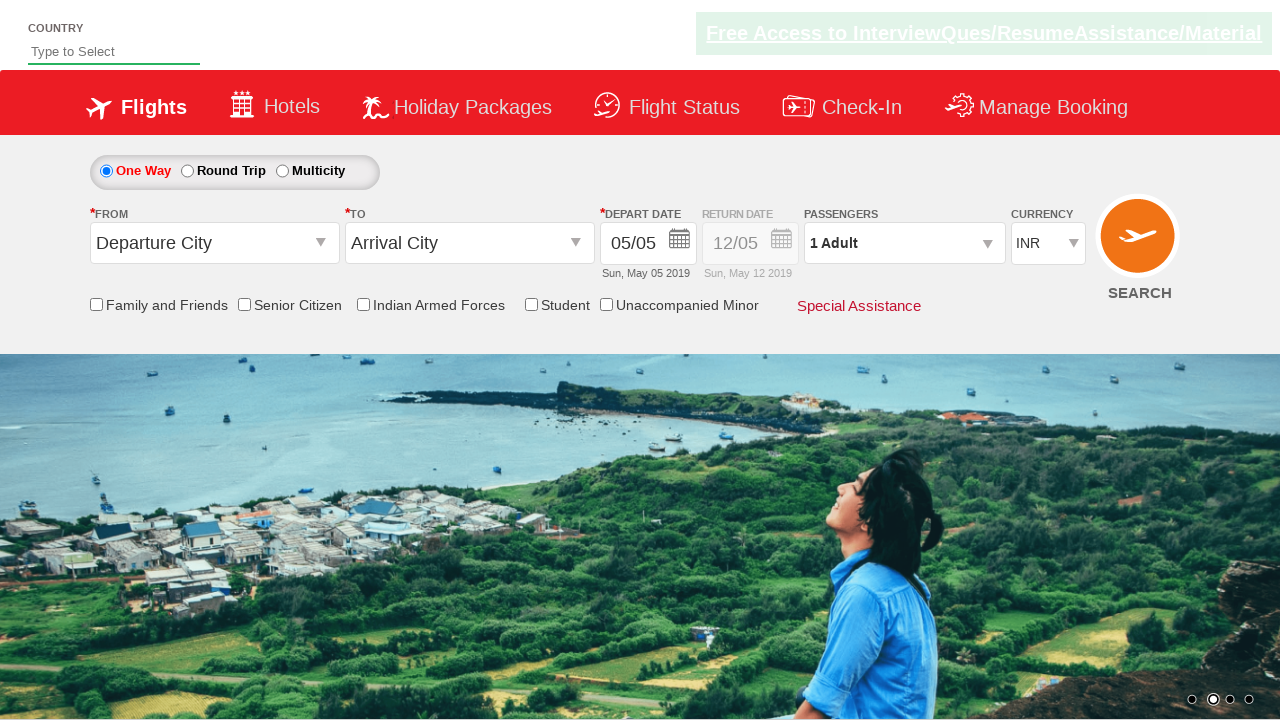

Selected currency by index (3rd option) on #ctl00_mainContent_DropDownListCurrency
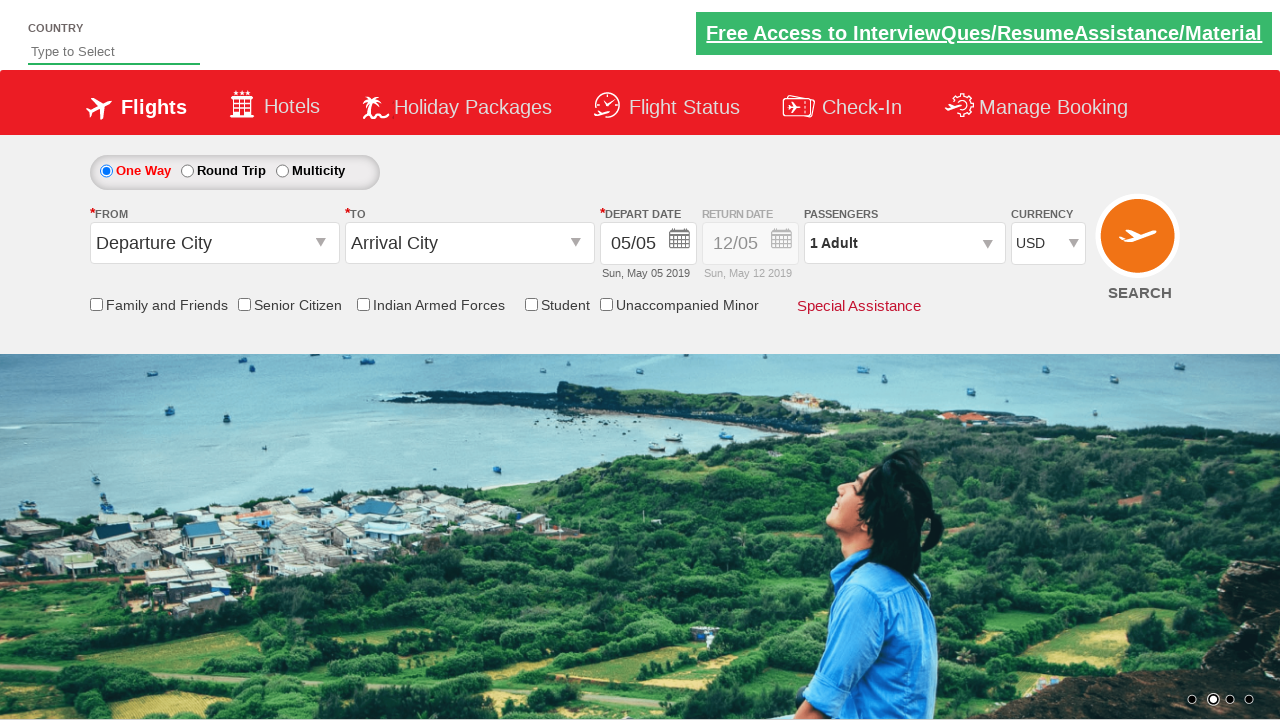

Selected currency by visible text (AED) on #ctl00_mainContent_DropDownListCurrency
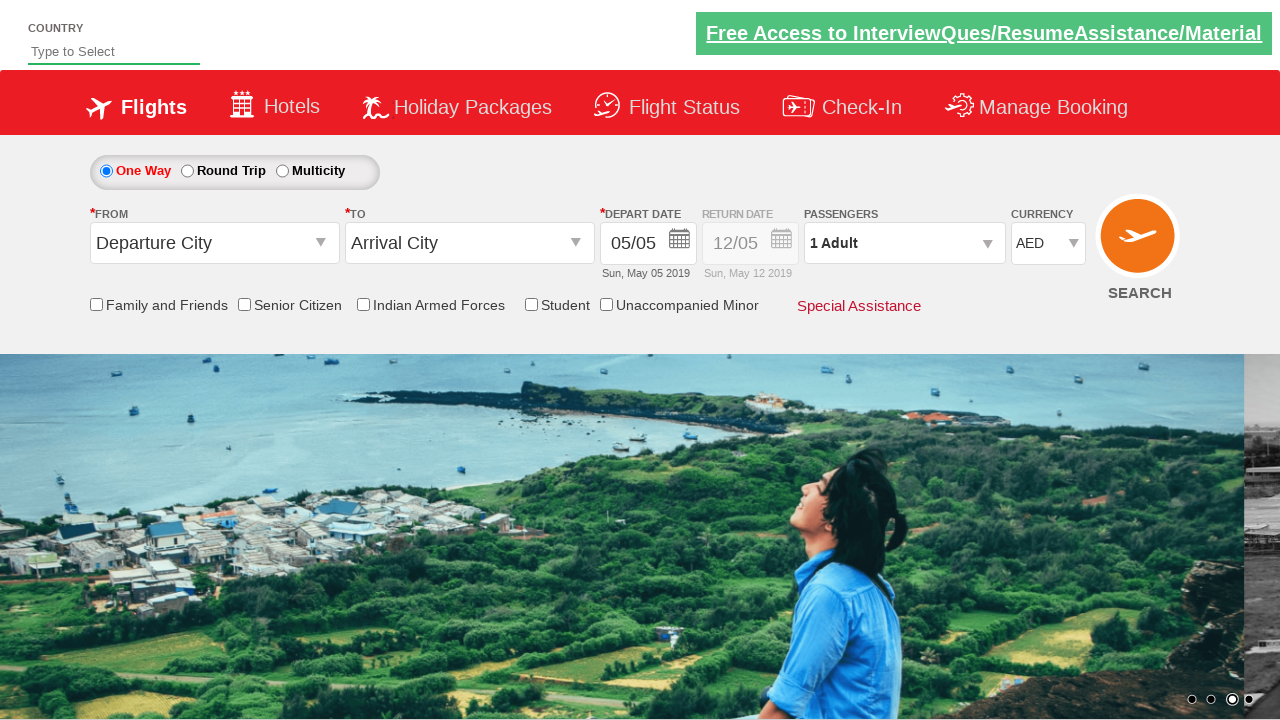

Selected currency by value (INR) on #ctl00_mainContent_DropDownListCurrency
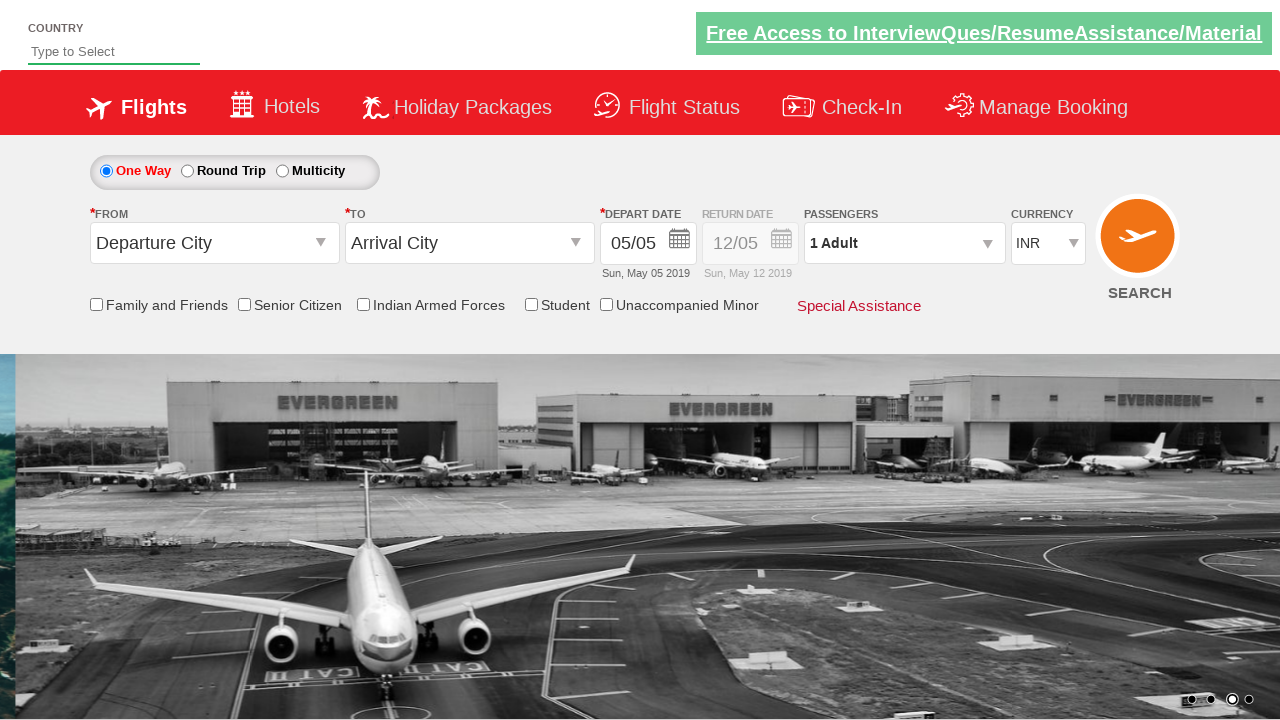

Clicked on passenger info dropdown to open it at (904, 243) on #divpaxinfo
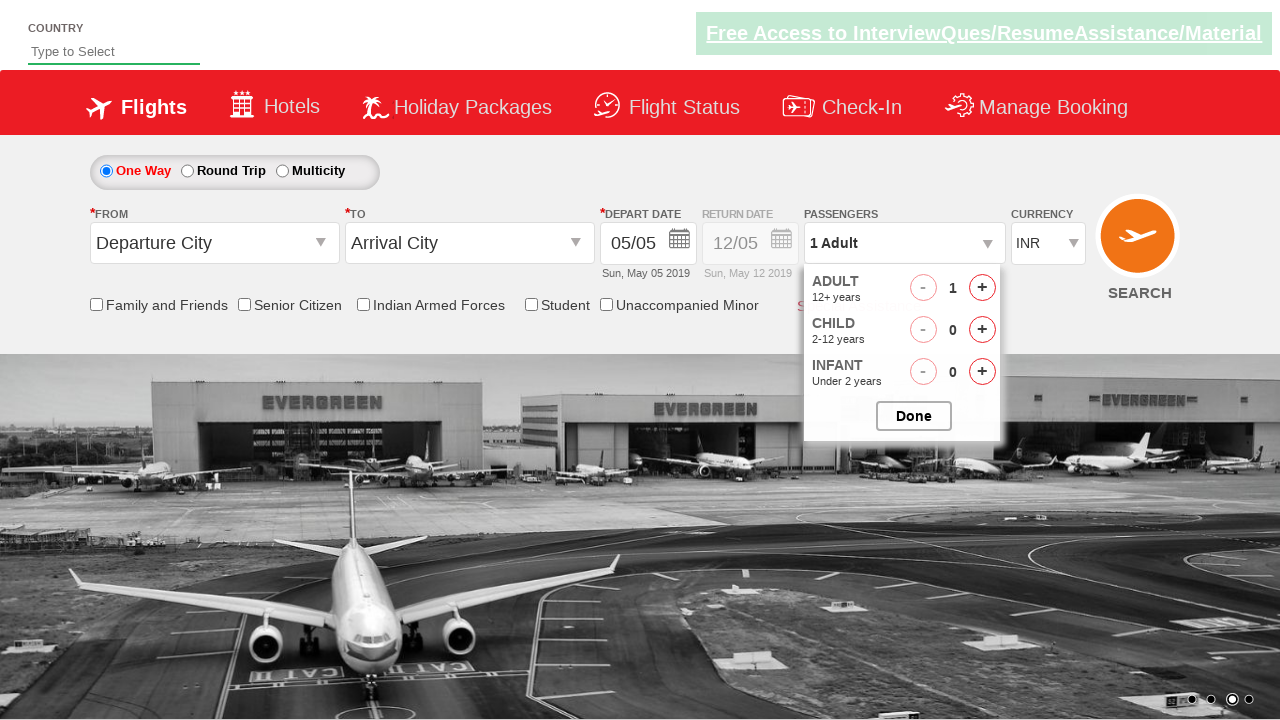

Waited for passenger dropdown to fully open
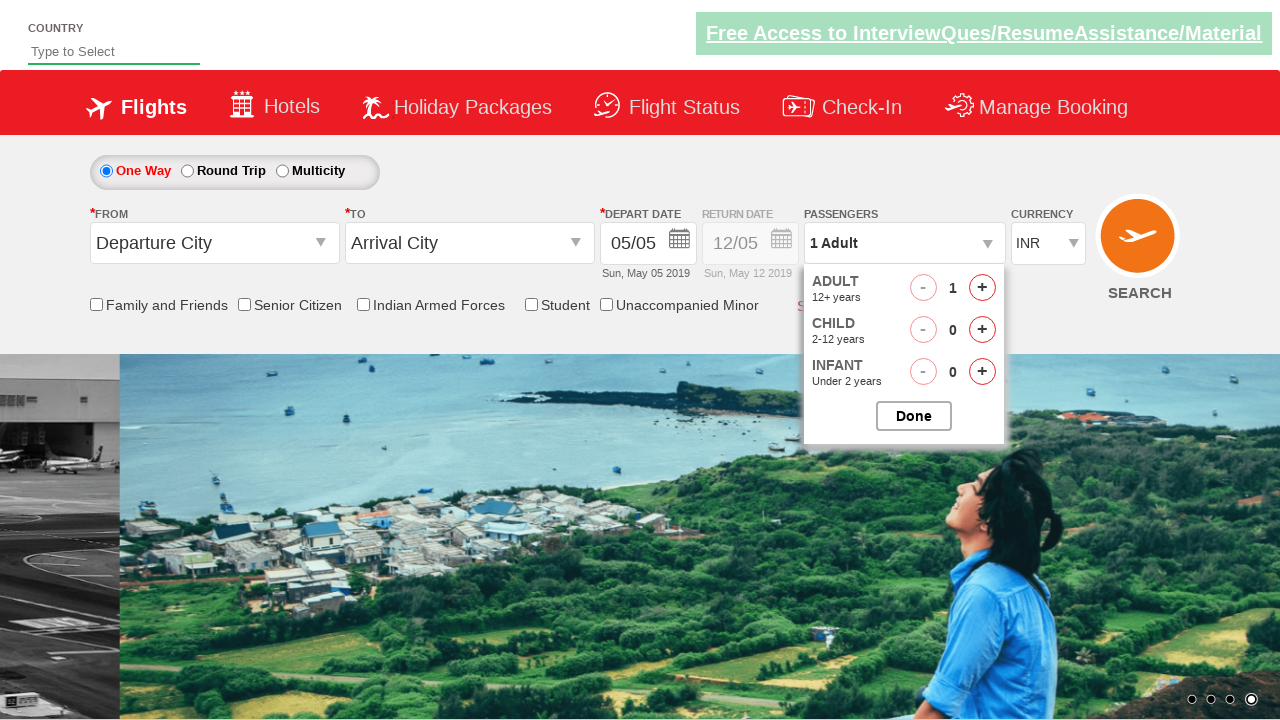

Clicked adult increment button (click 1 of 4) at (982, 288) on #hrefIncAdt
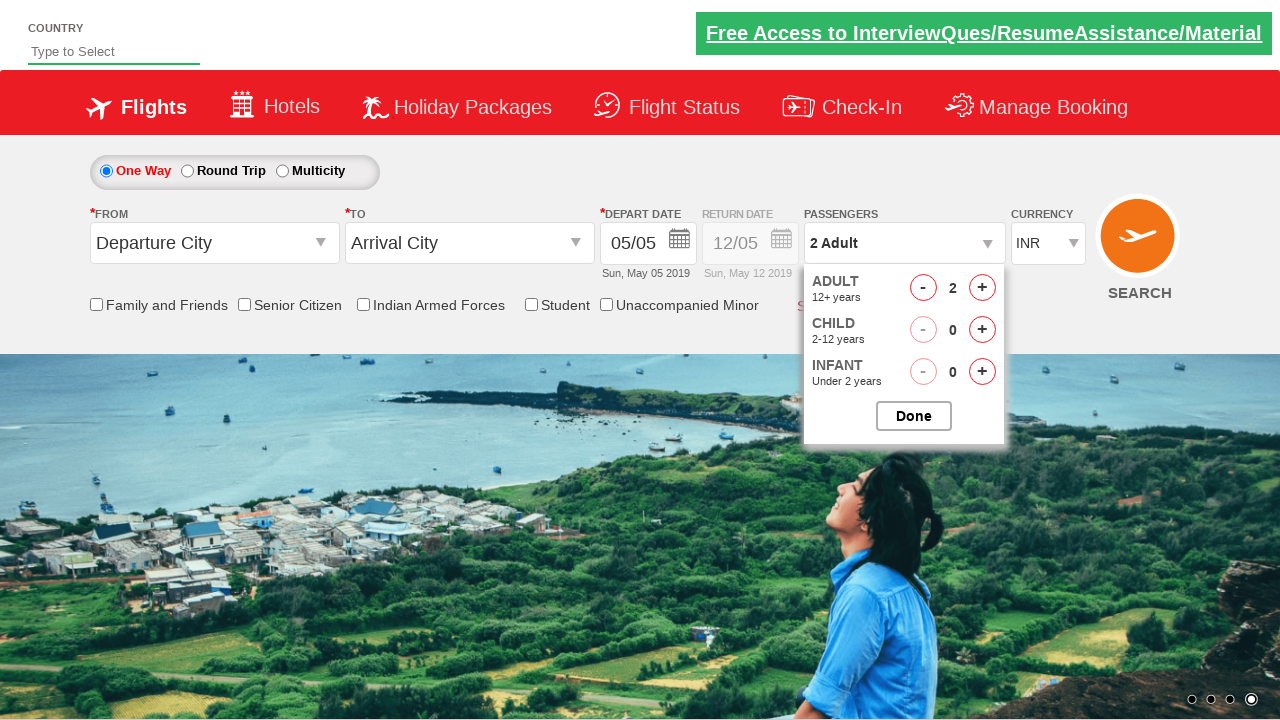

Clicked adult increment button (click 2 of 4) at (982, 288) on #hrefIncAdt
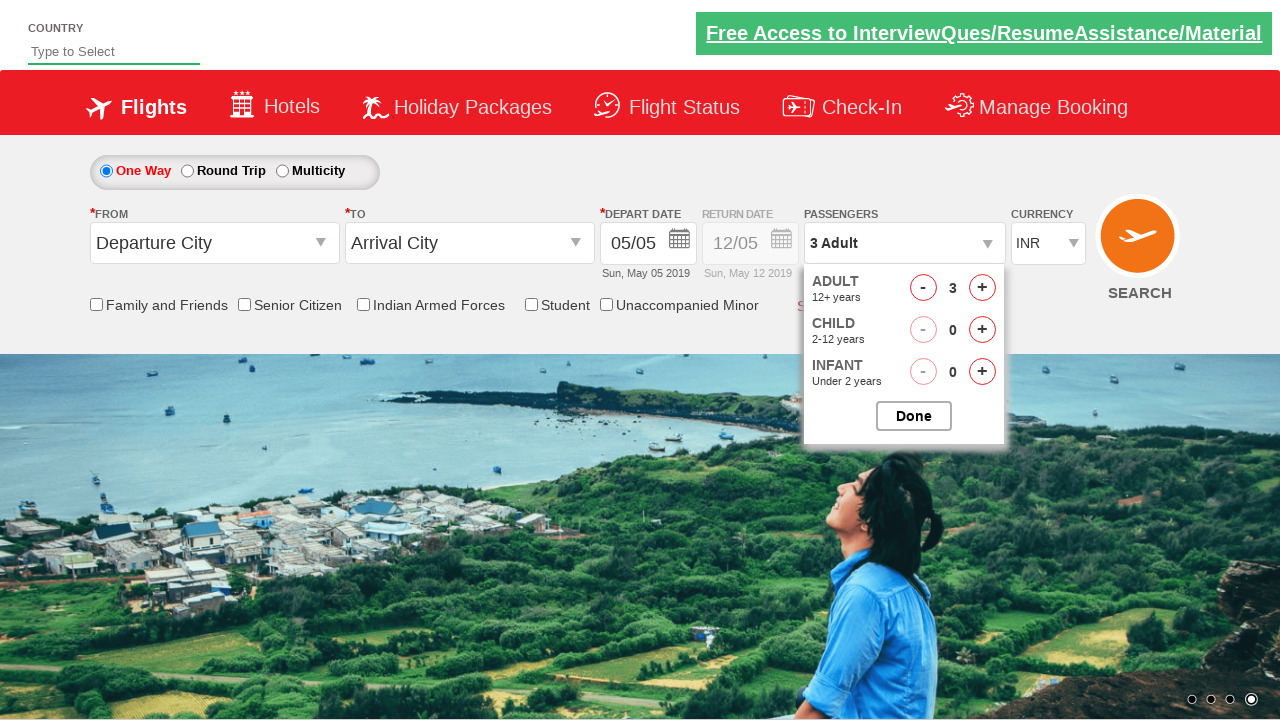

Clicked adult increment button (click 3 of 4) at (982, 288) on #hrefIncAdt
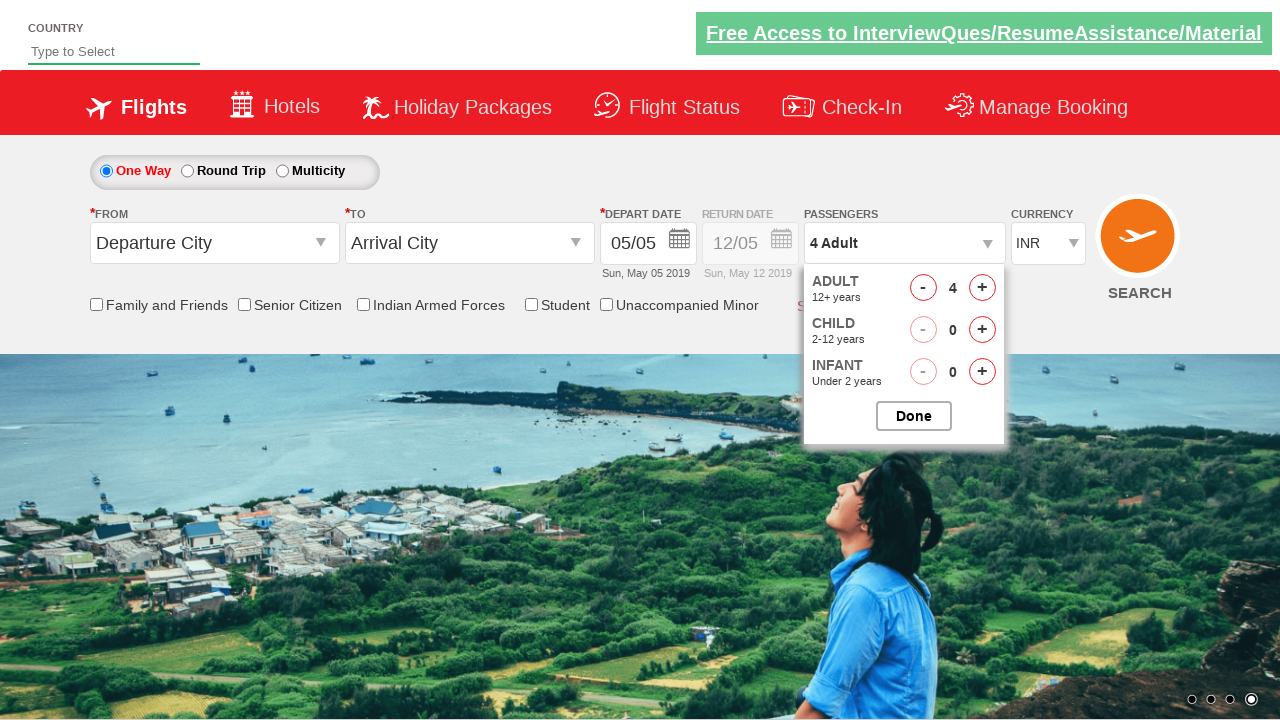

Clicked adult increment button (click 4 of 4) at (982, 288) on #hrefIncAdt
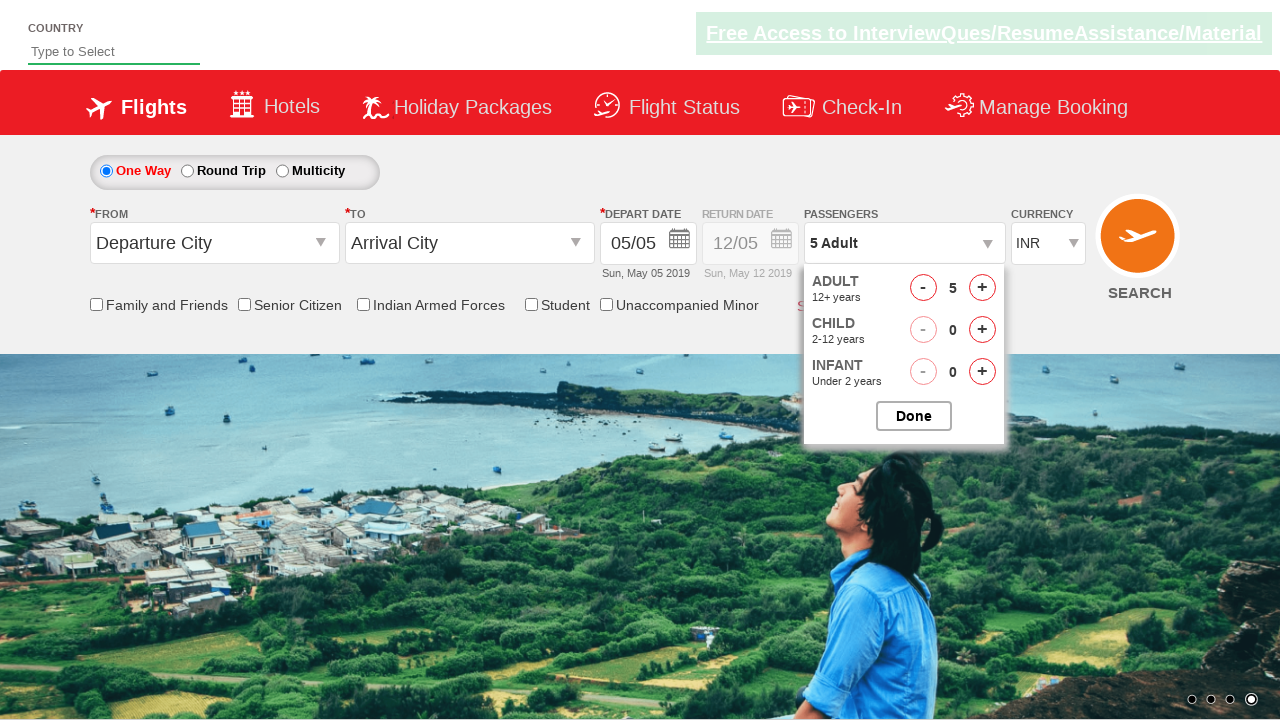

Clicked button to close passenger selection dropdown at (914, 416) on #btnclosepaxoption
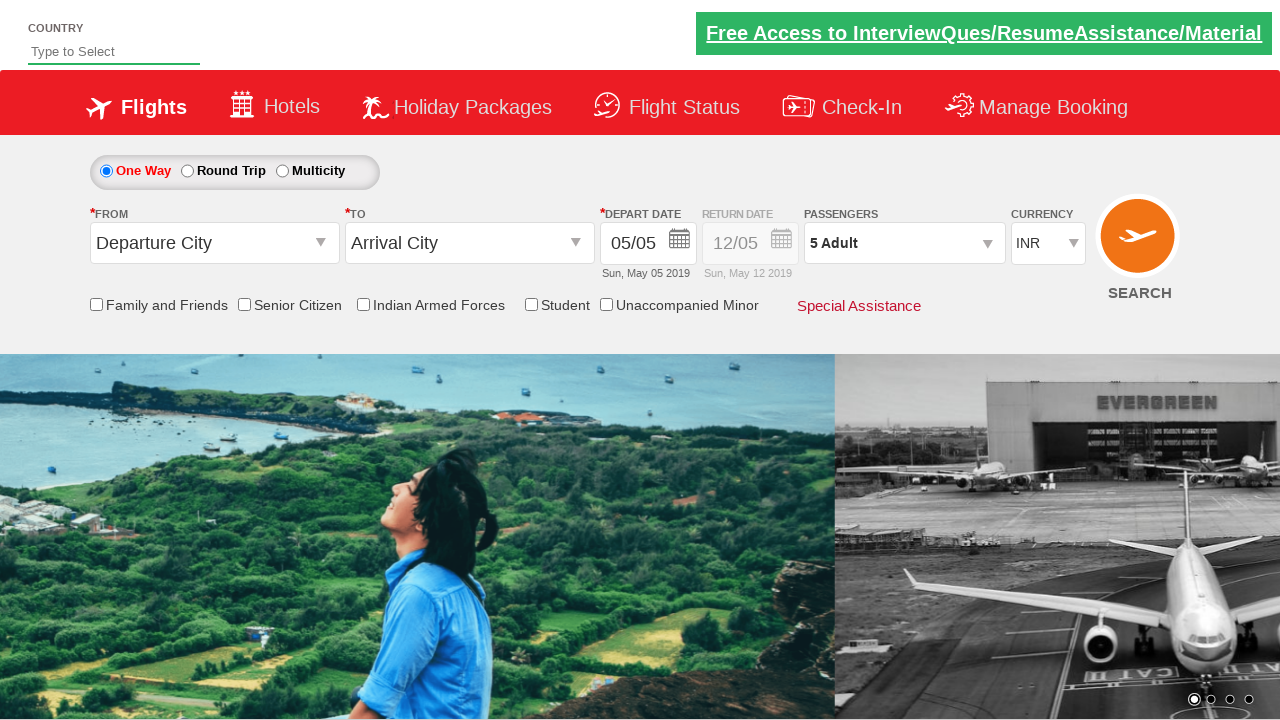

Retrieved passenger info text: 5 Adult
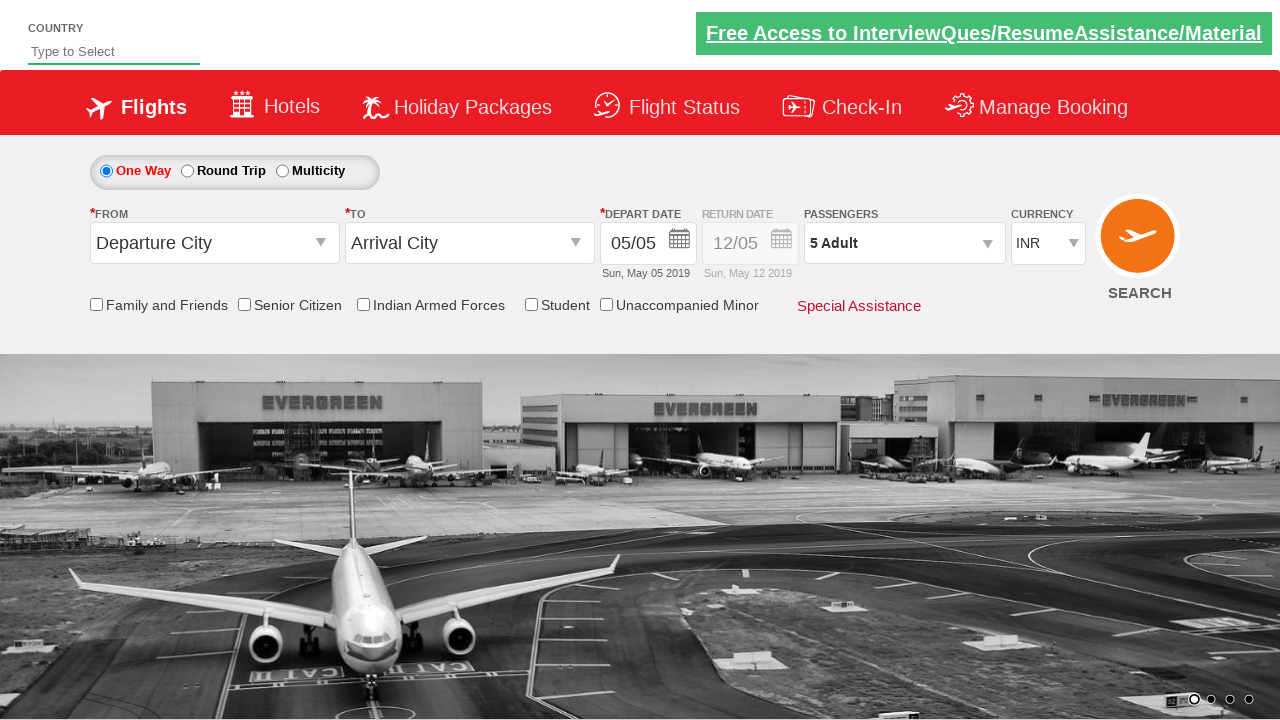

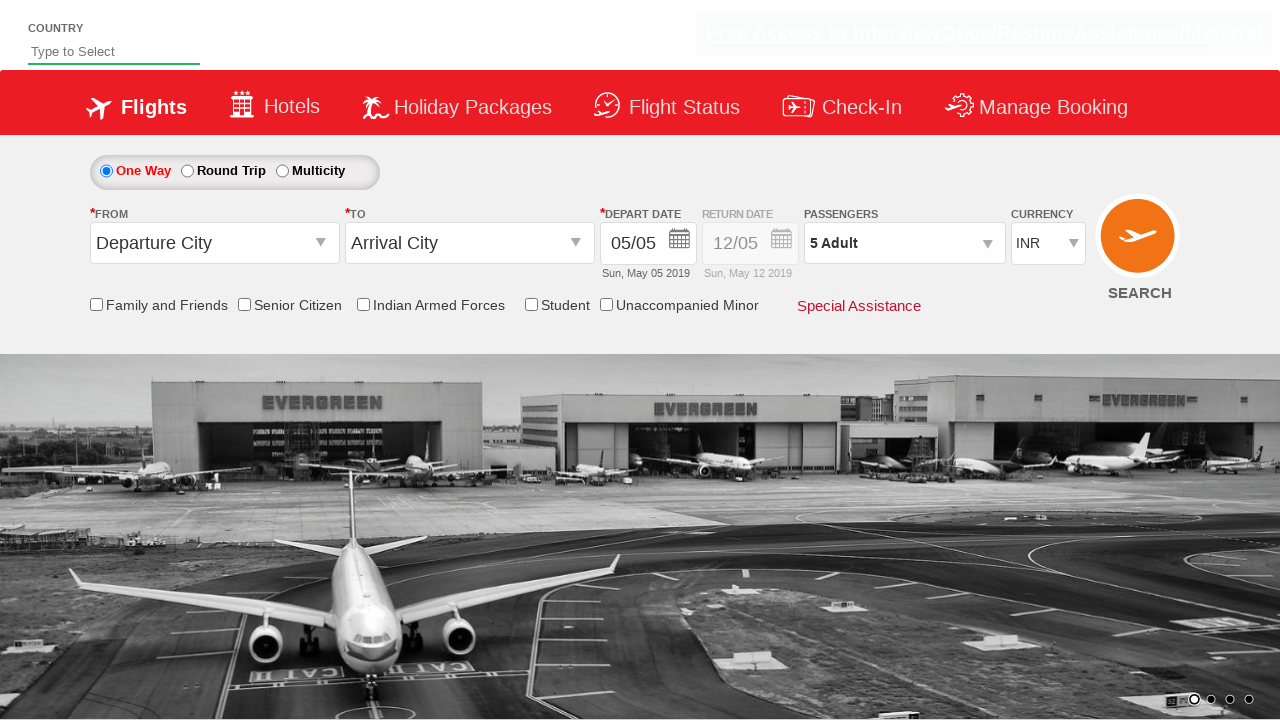